Tests the input box functionality in the Contact Us section by clicking on the comments field and filling it with text.

Starting URL: https://cbarnc.github.io/Group3-repo-projects/

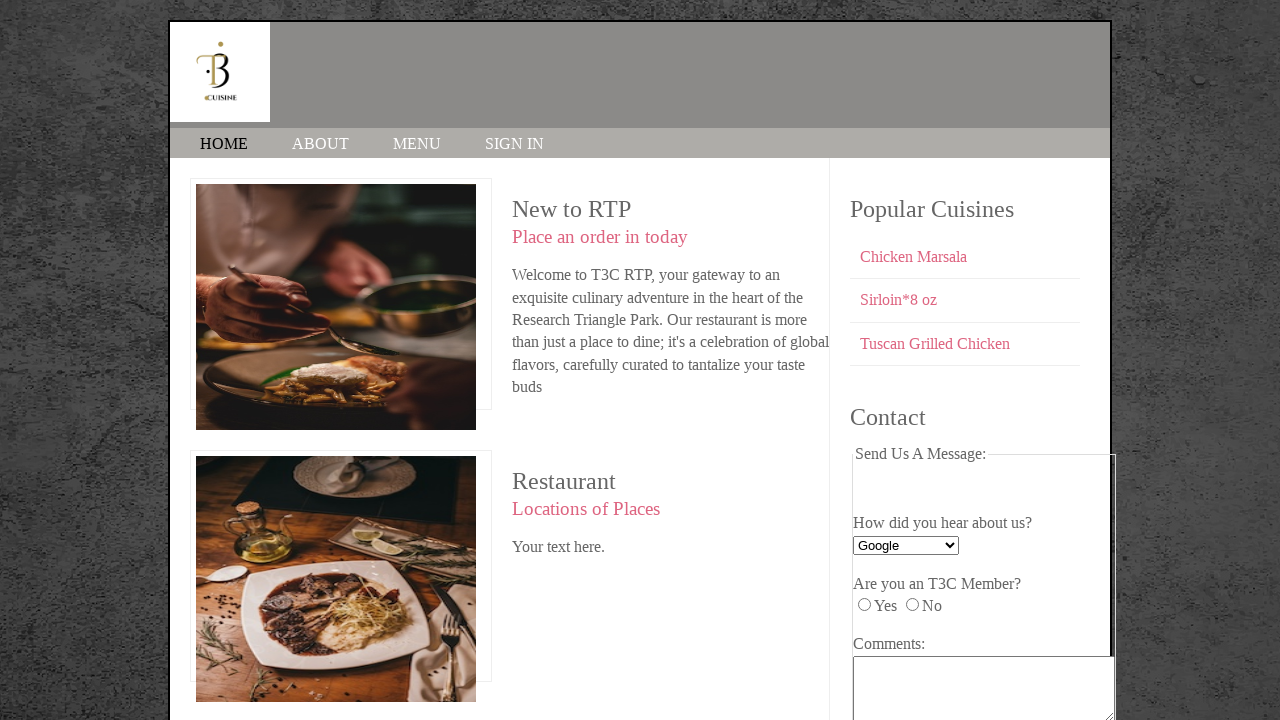

Clicked on the comments input field in the Contact Us section at (984, 688) on #comments
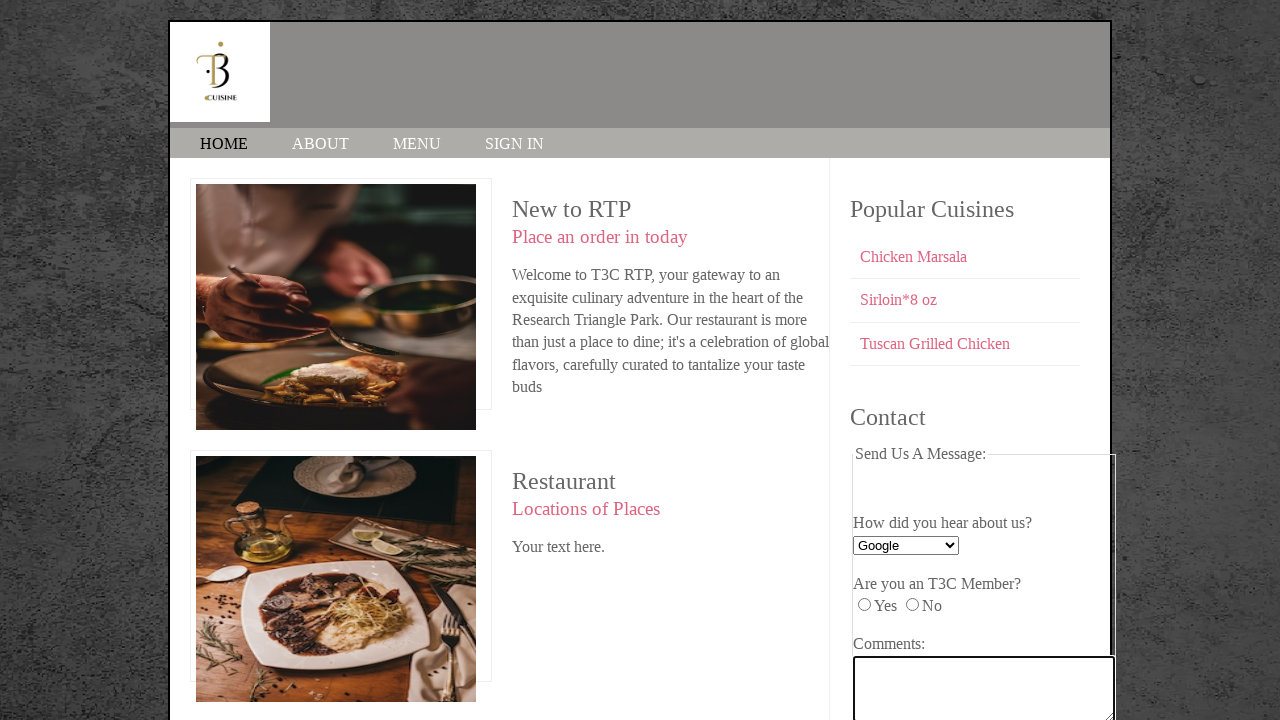

Filled comments field with text 'I love this restaurant' on #comments
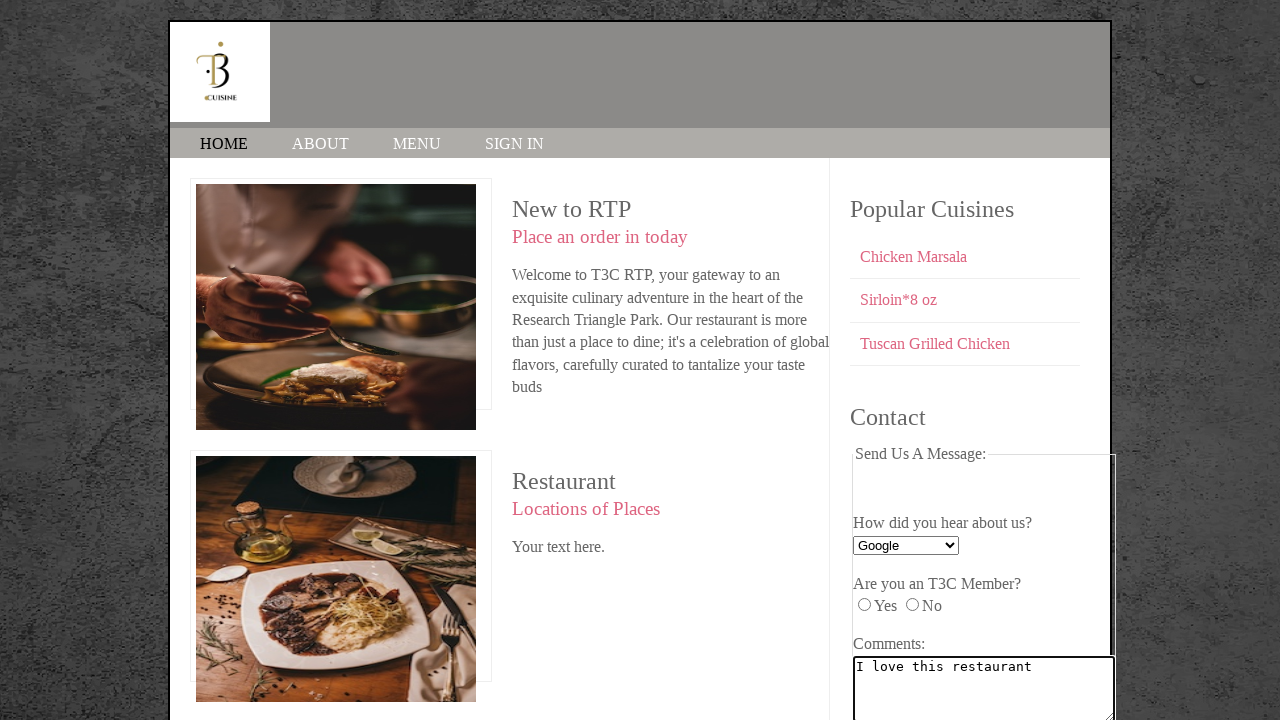

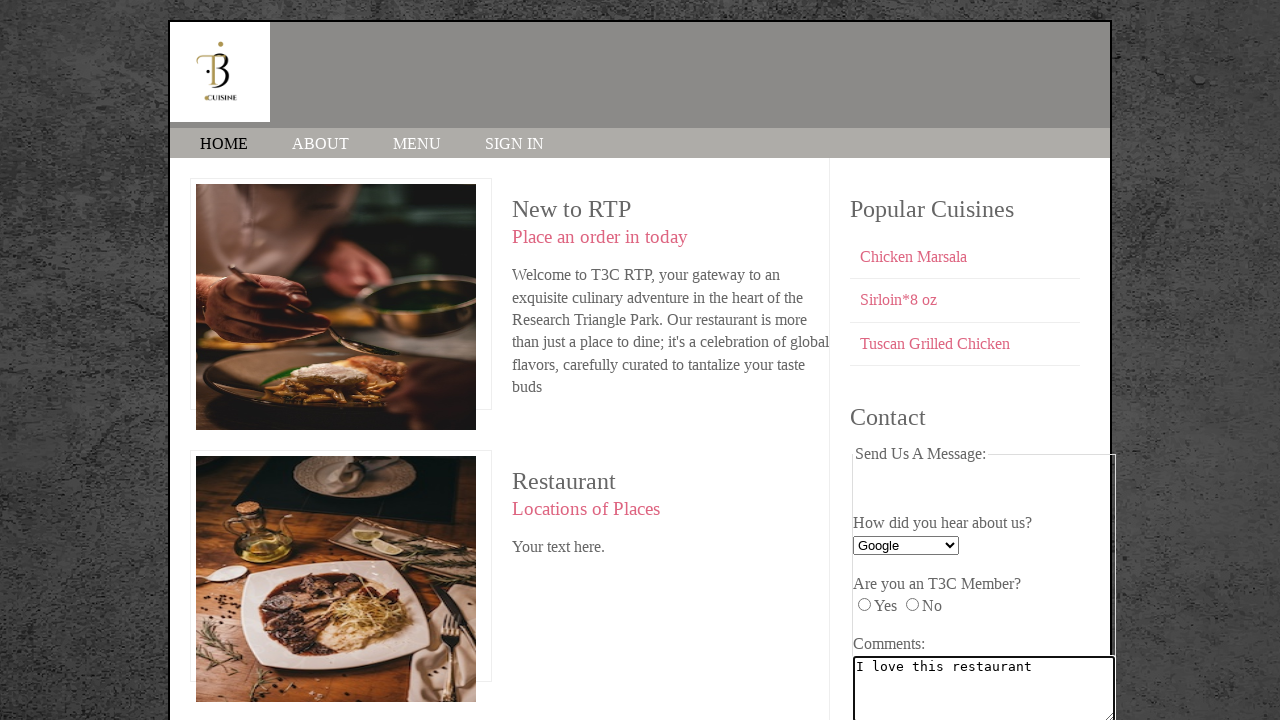